Tests Angular Syncfusion dropdown by selecting a sport from the games dropdown

Starting URL: https://ej2.syncfusion.com/angular/demos/?_ga=2.262049992.437420821.1575083417-524628264.1575083417#/material/drop-down-list/data-binding

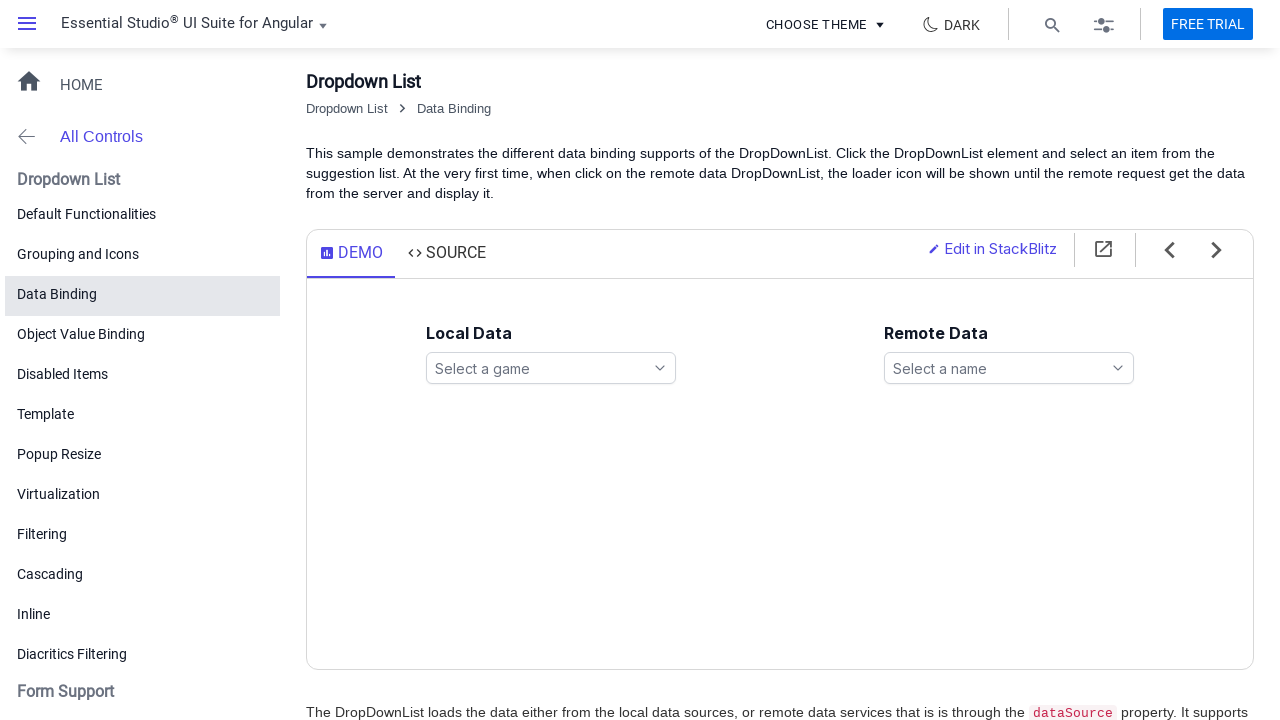

Clicked on games dropdown to open it at (660, 368) on xpath=//ejs-dropdownlist[@id='games']/span/span
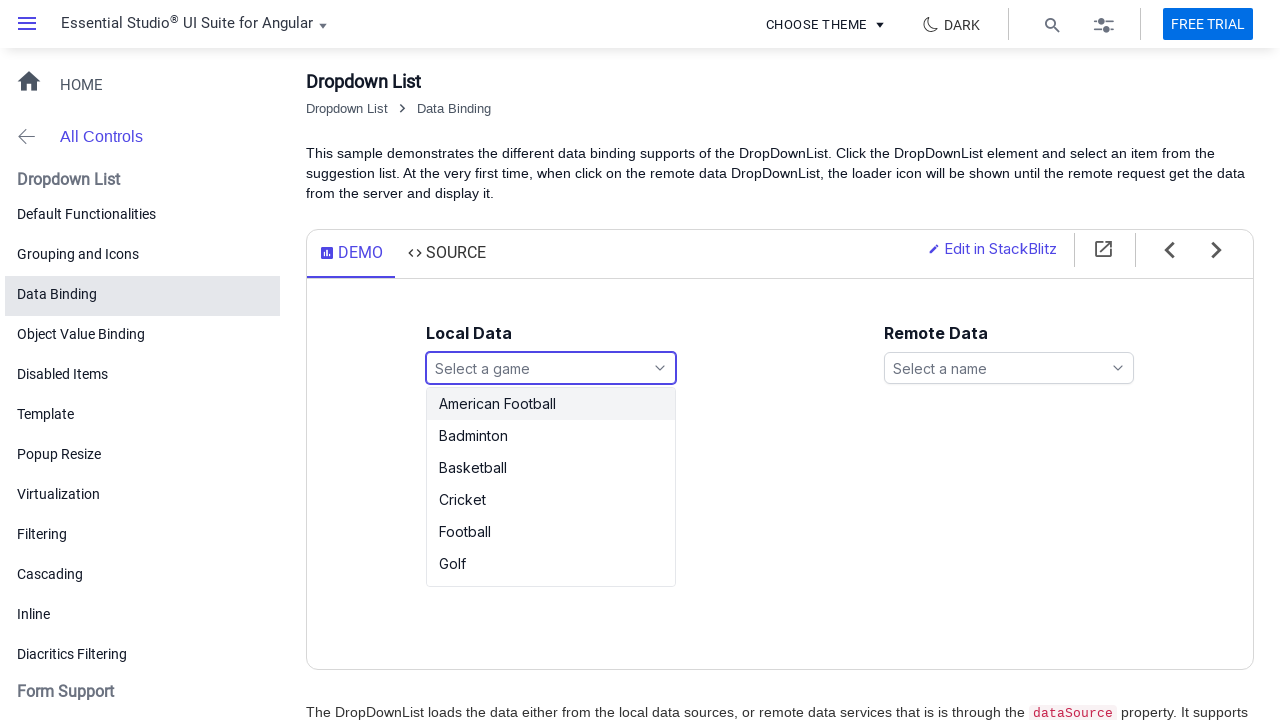

Dropdown options became visible
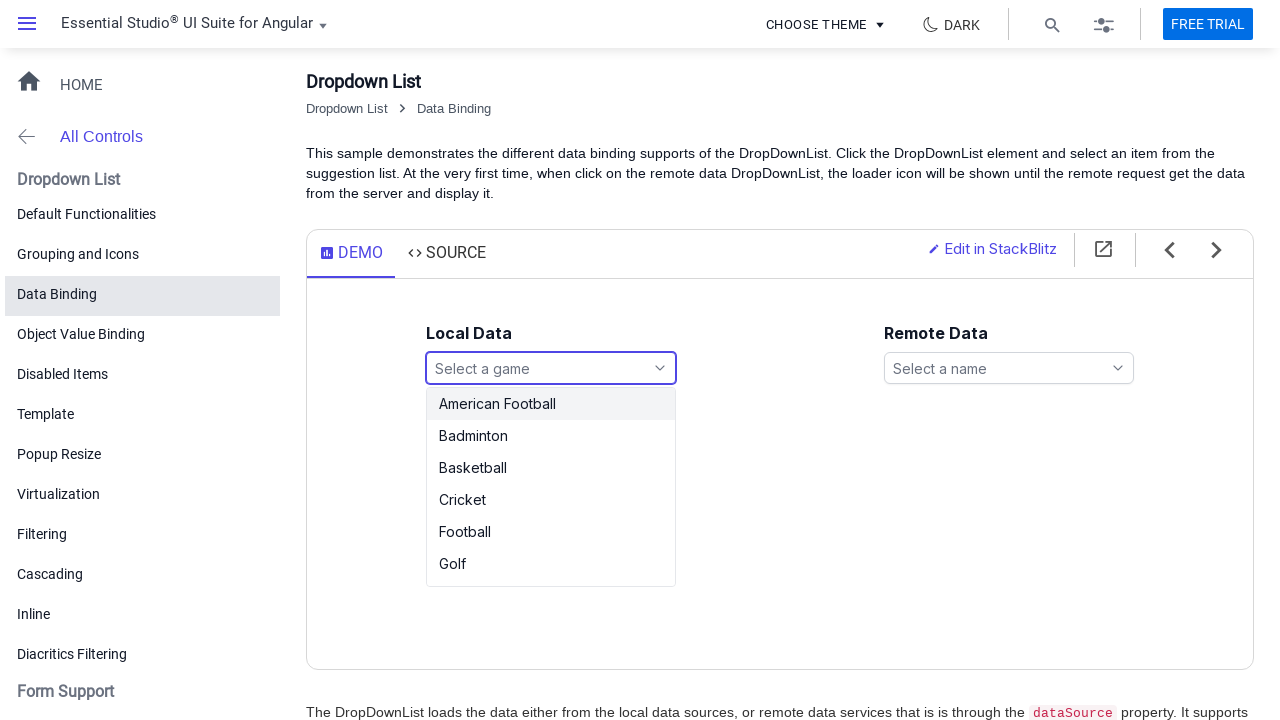

Selected 'Football' from the games dropdown at (551, 532) on xpath=//ul[@id='games_options']/li[text()='Football']
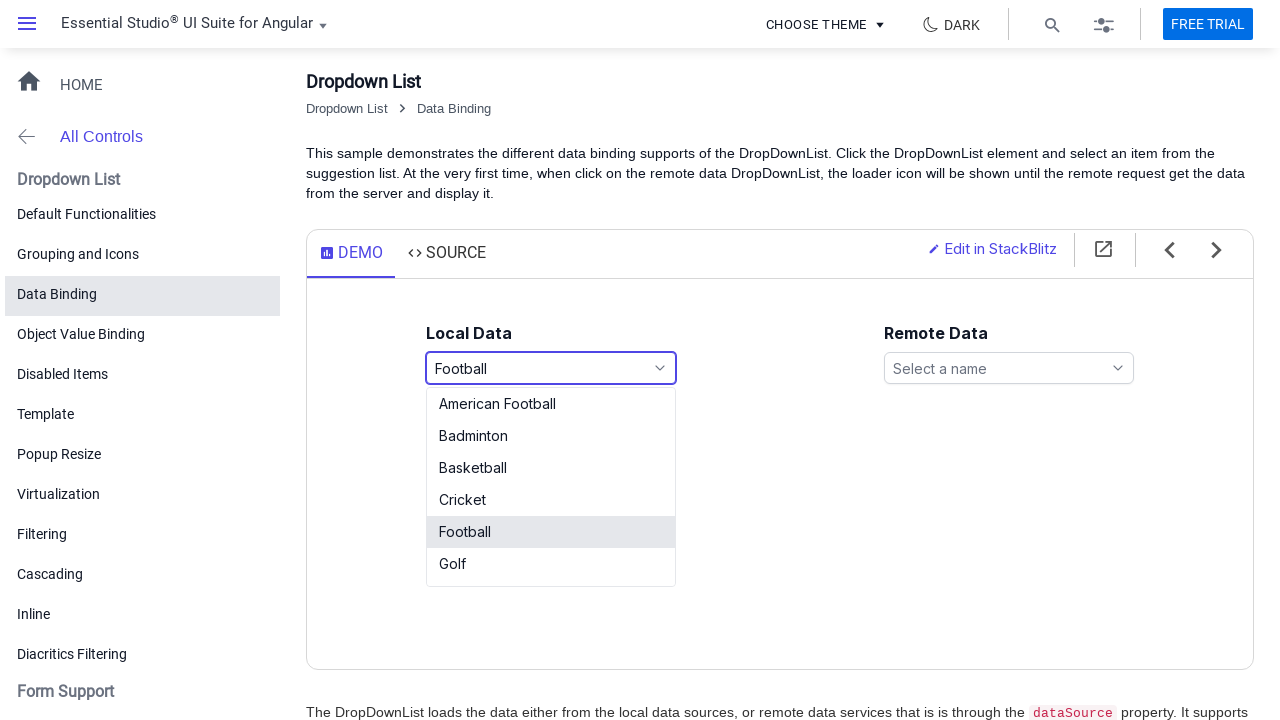

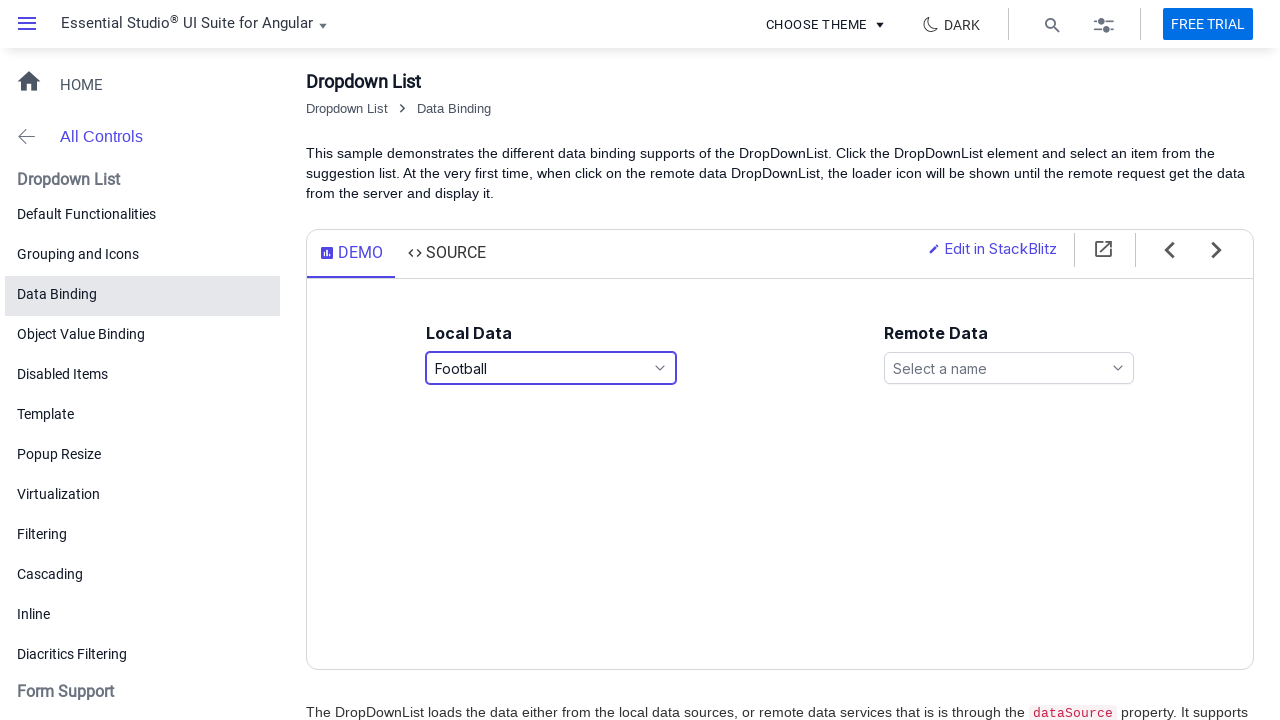